Tests dropdown selection functionality on Paytm recharge page by opening a dropdown and selecting BSNL as the operator

Starting URL: https://paytm.com/recharge

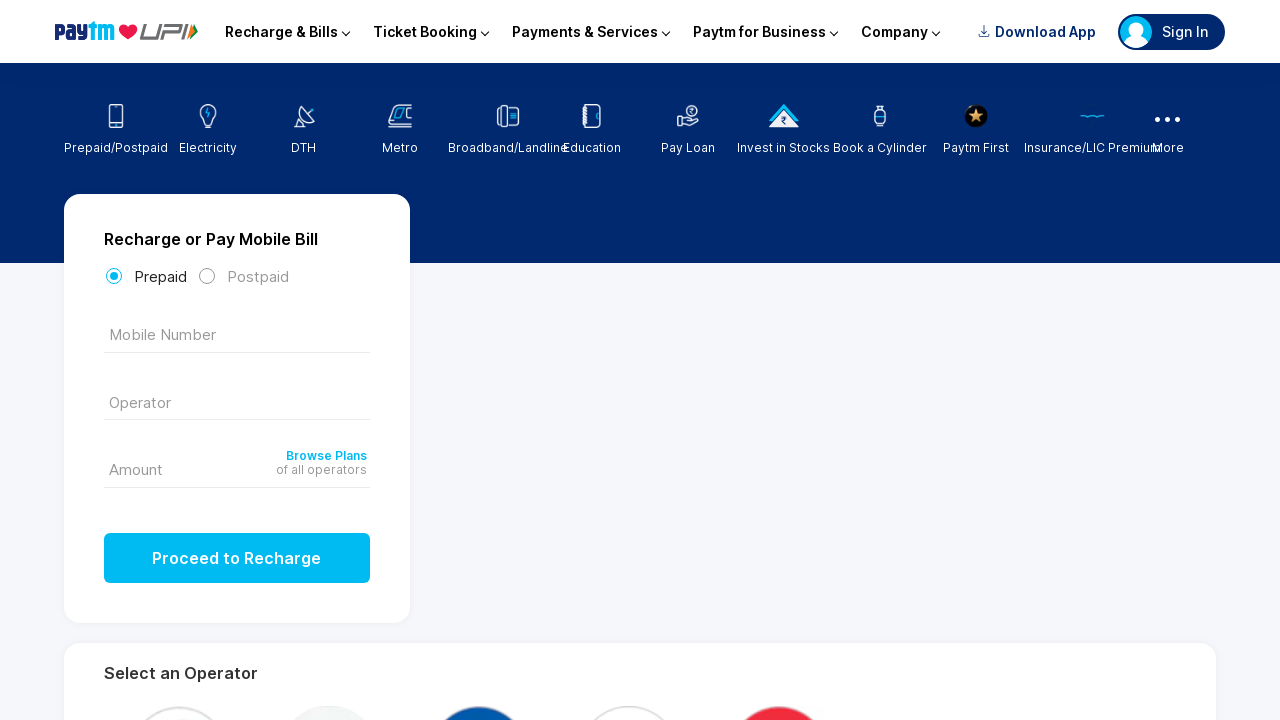

Clicked on dropdown field to open operator selection at (237, 400) on xpath=//*[@class='_1exI']//*[@type='text']
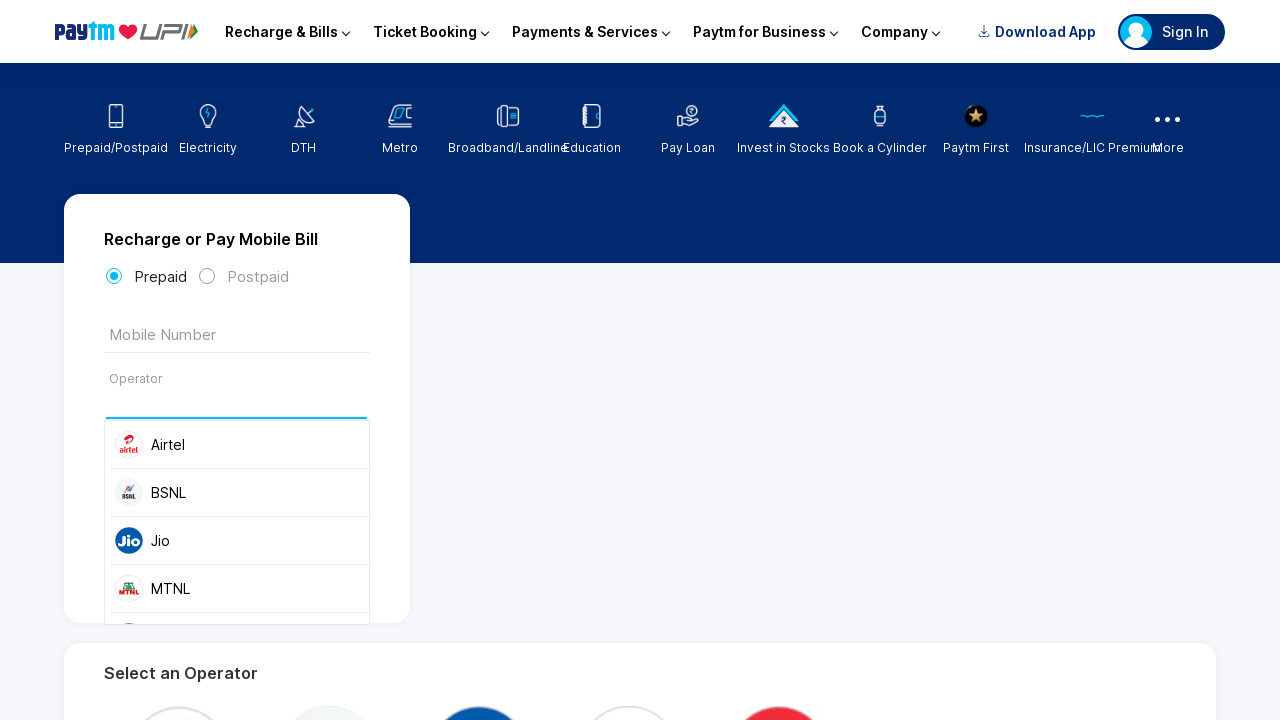

Dropdown options loaded with BSNL operator visible
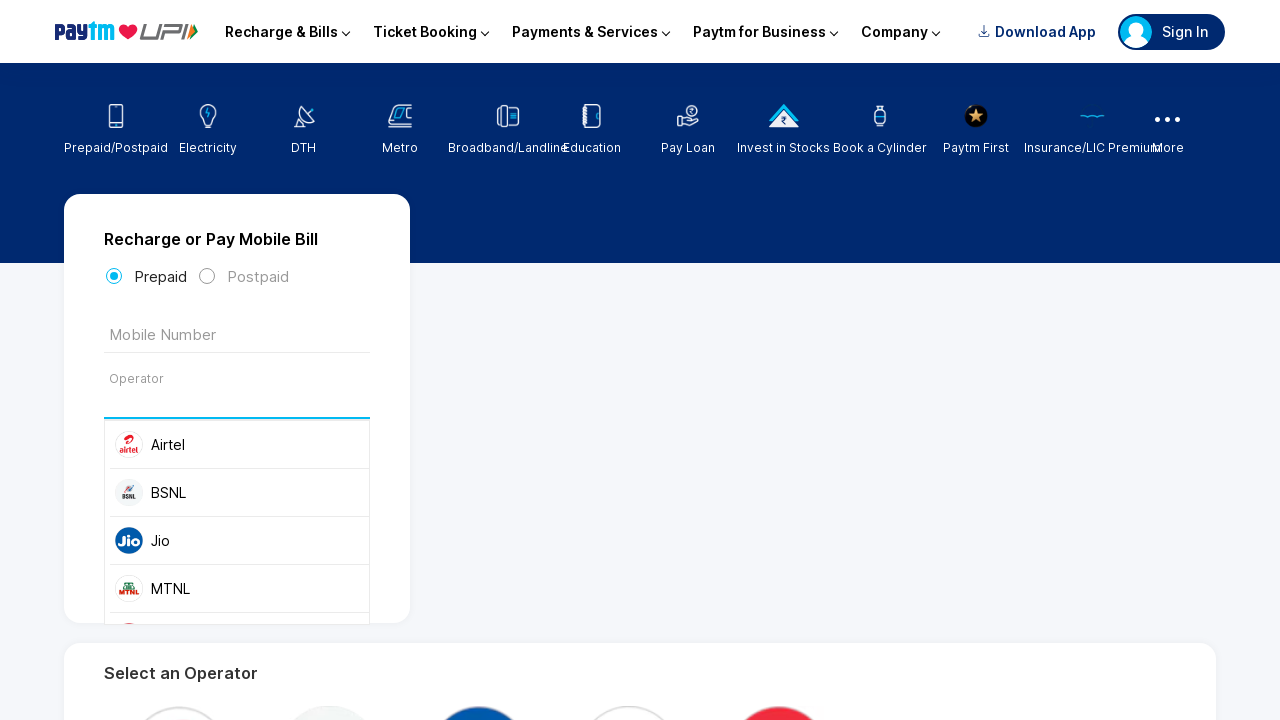

Selected BSNL as the mobile operator at (257, 492) on xpath=//*[@class='_3xI1']//li//span[text()='BSNL']
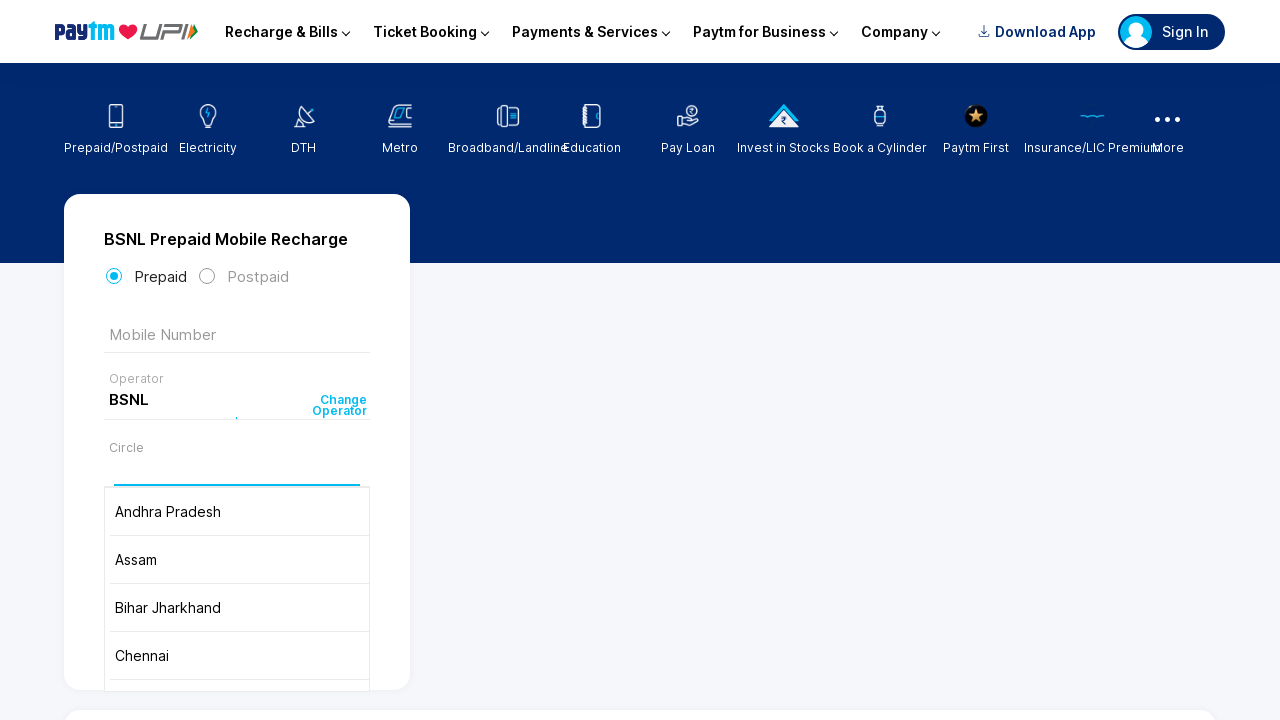

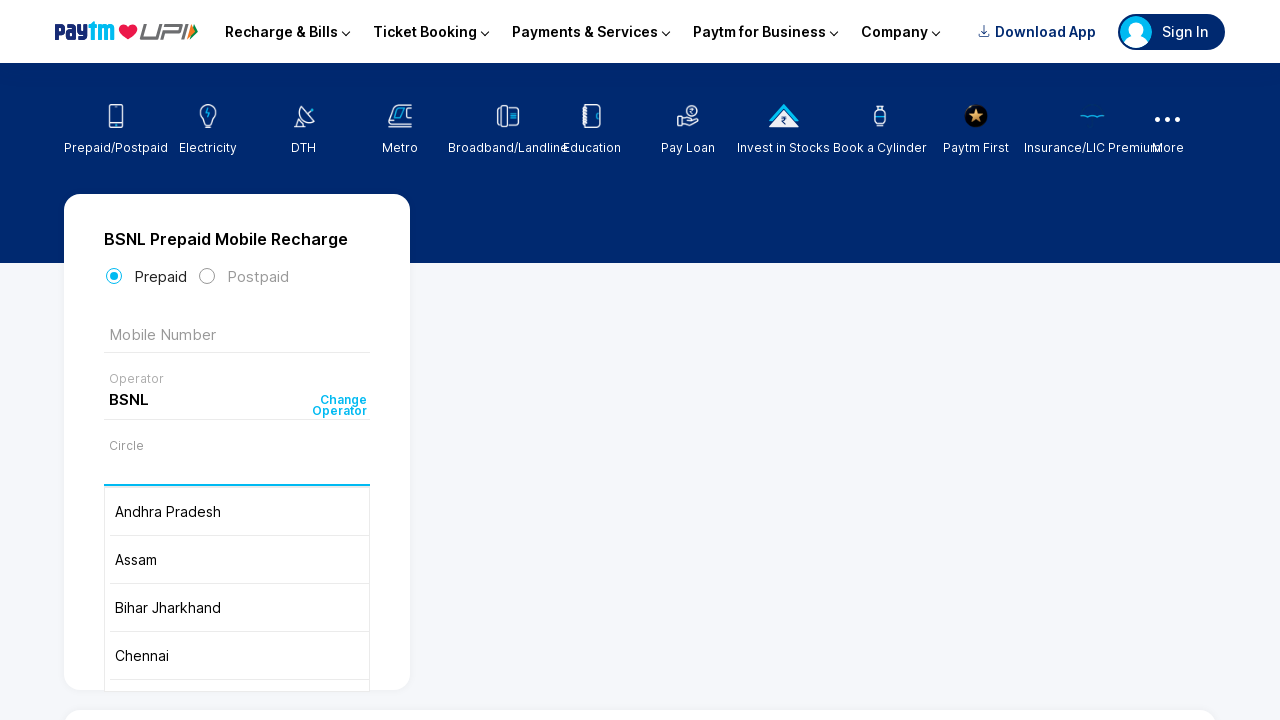